Tests hover functionality by hovering over an avatar element and verifying that a caption becomes visible when the mouse moves over it.

Starting URL: http://the-internet.herokuapp.com/hovers

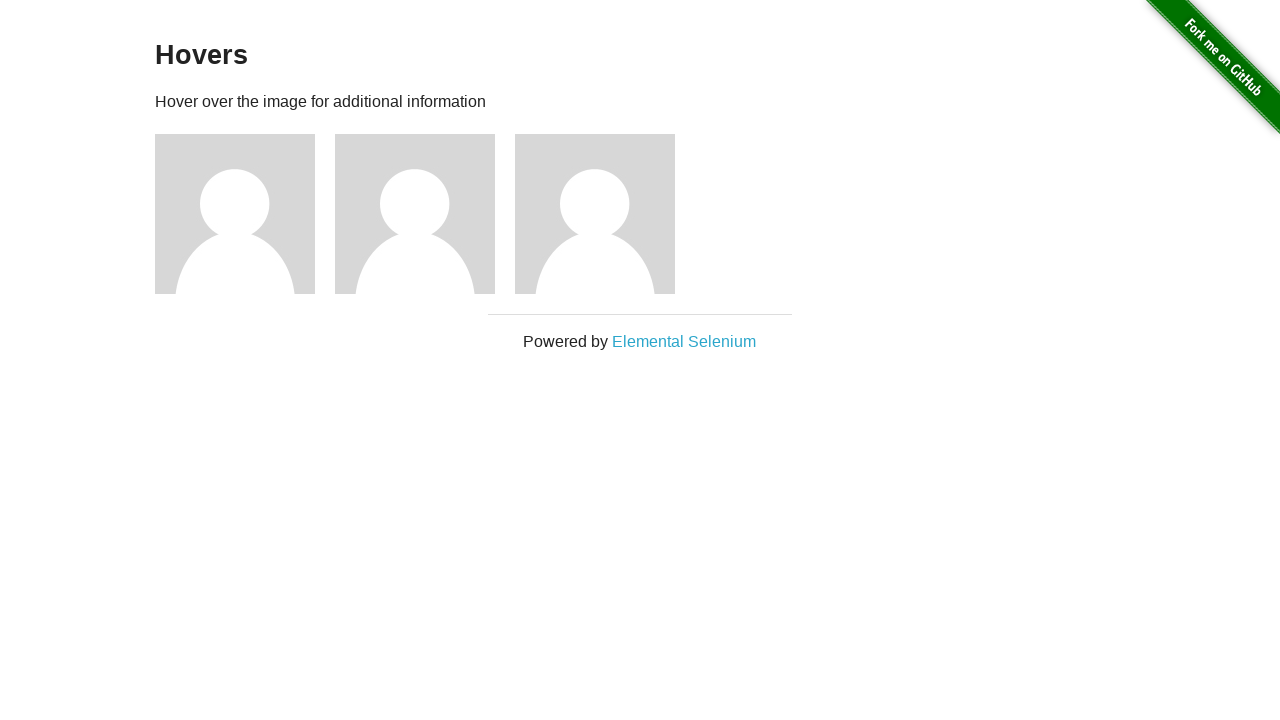

Navigated to hovers page
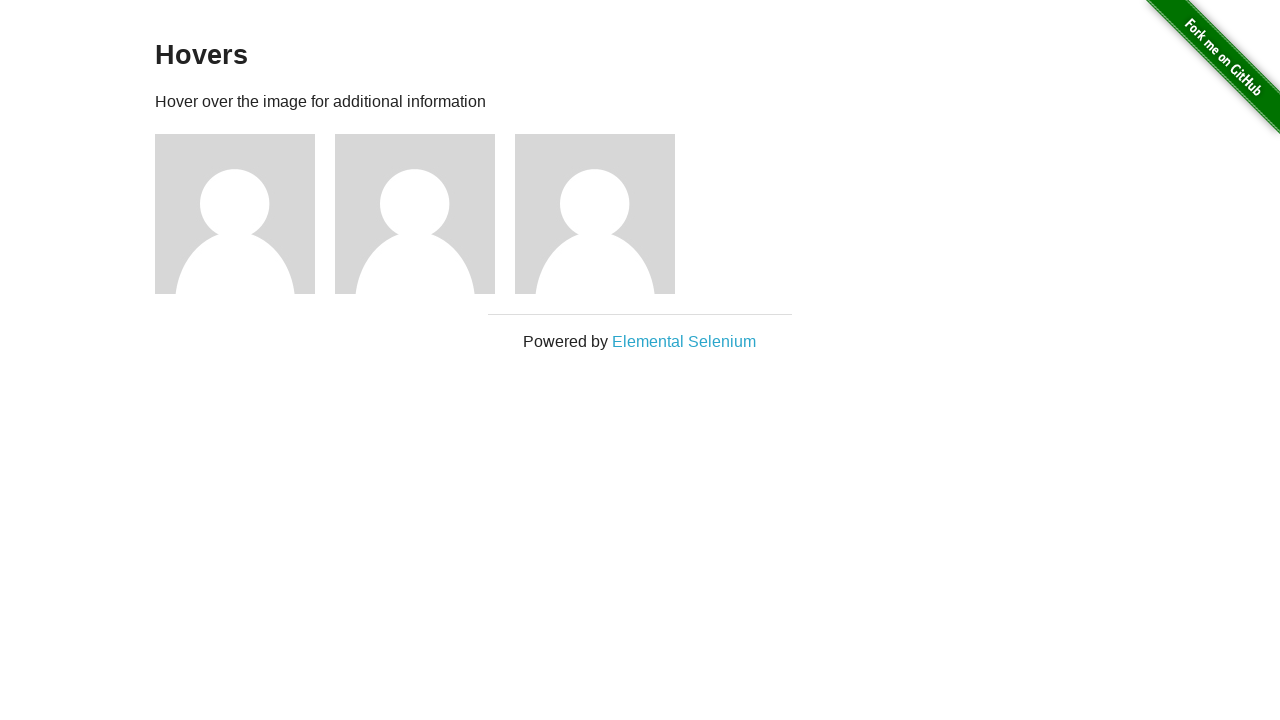

Hovered over the first avatar element at (245, 214) on .figure >> nth=0
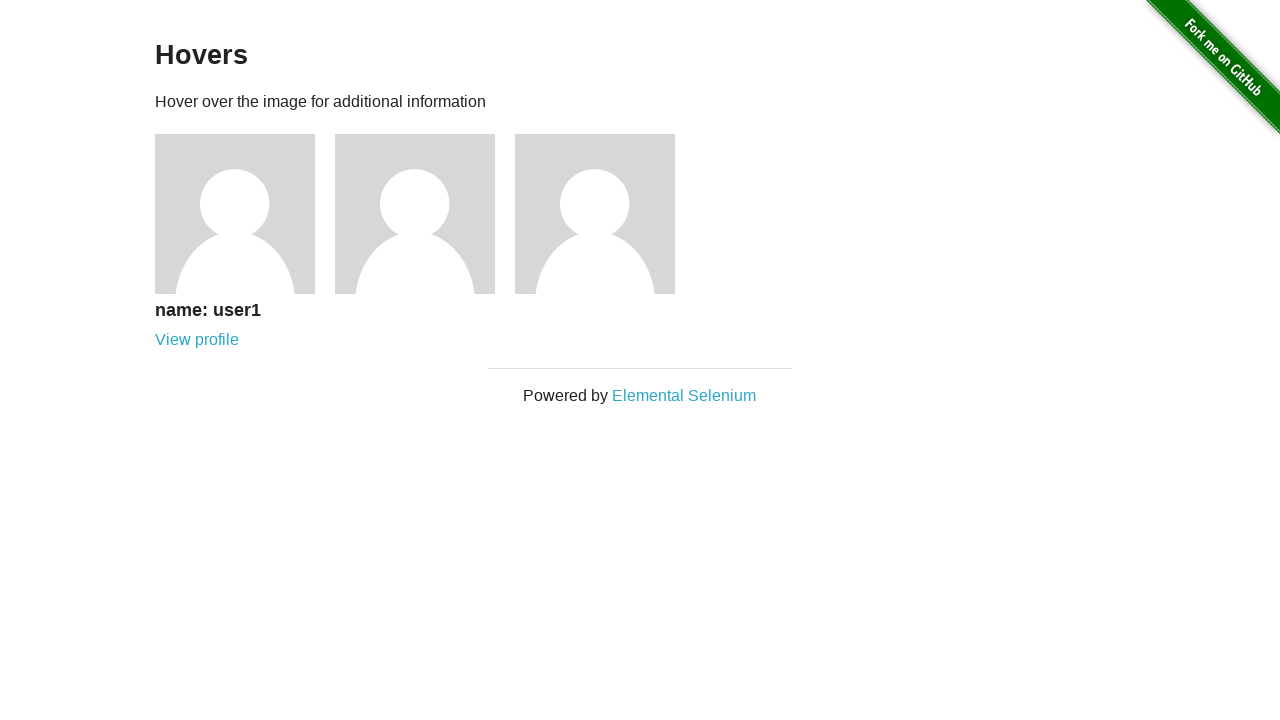

Verified that caption is visible after hovering over avatar
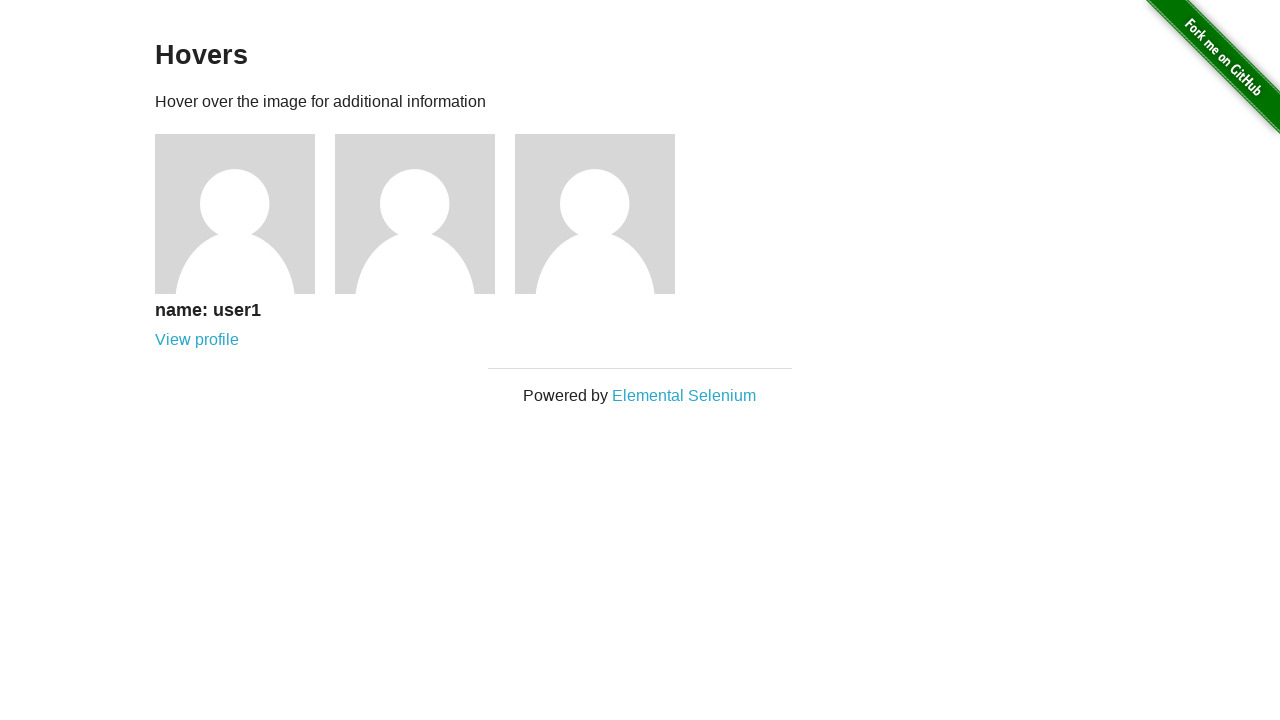

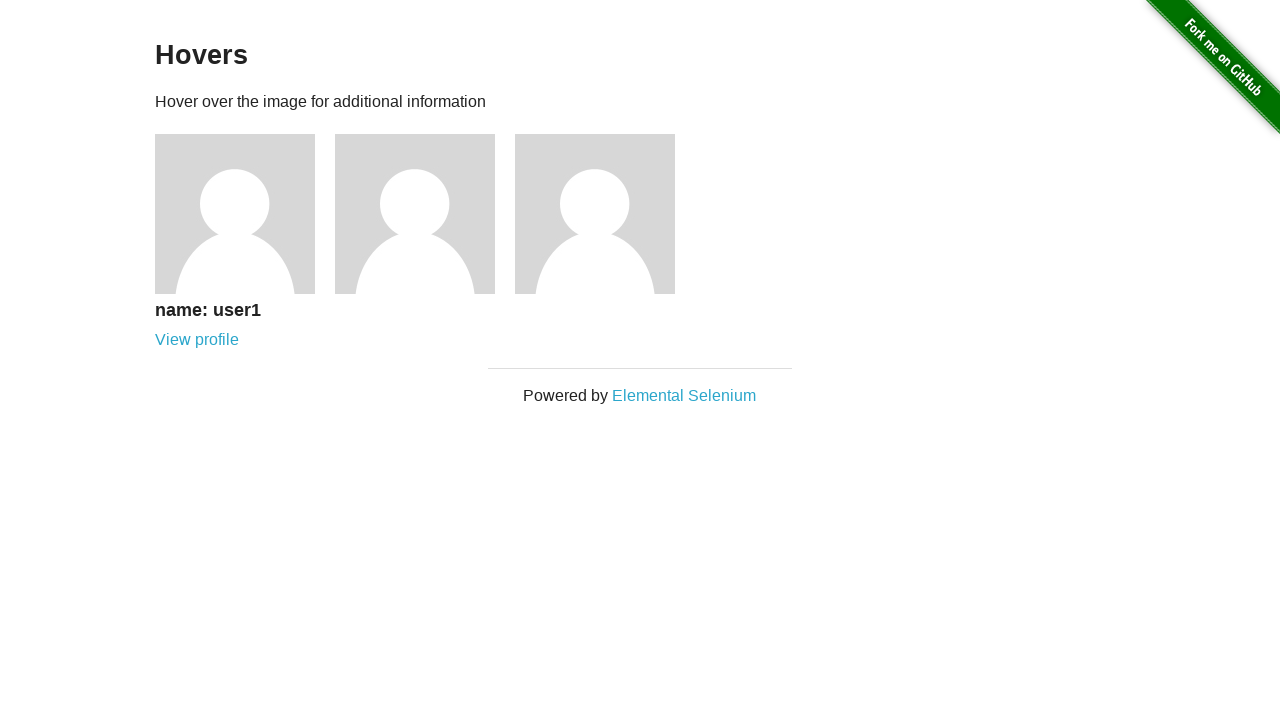